Tests that the currently applied filter is highlighted

Starting URL: https://demo.playwright.dev/todomvc

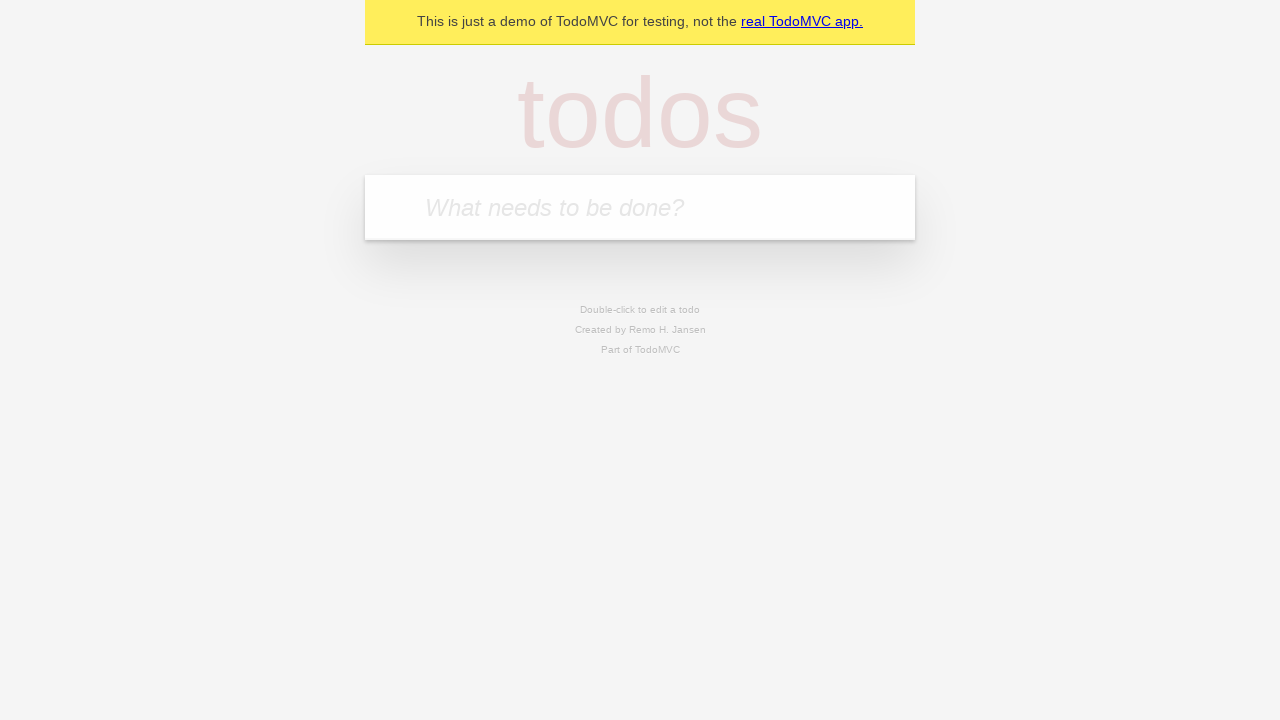

Filled first todo input with 'buy some cheese' on .new-todo
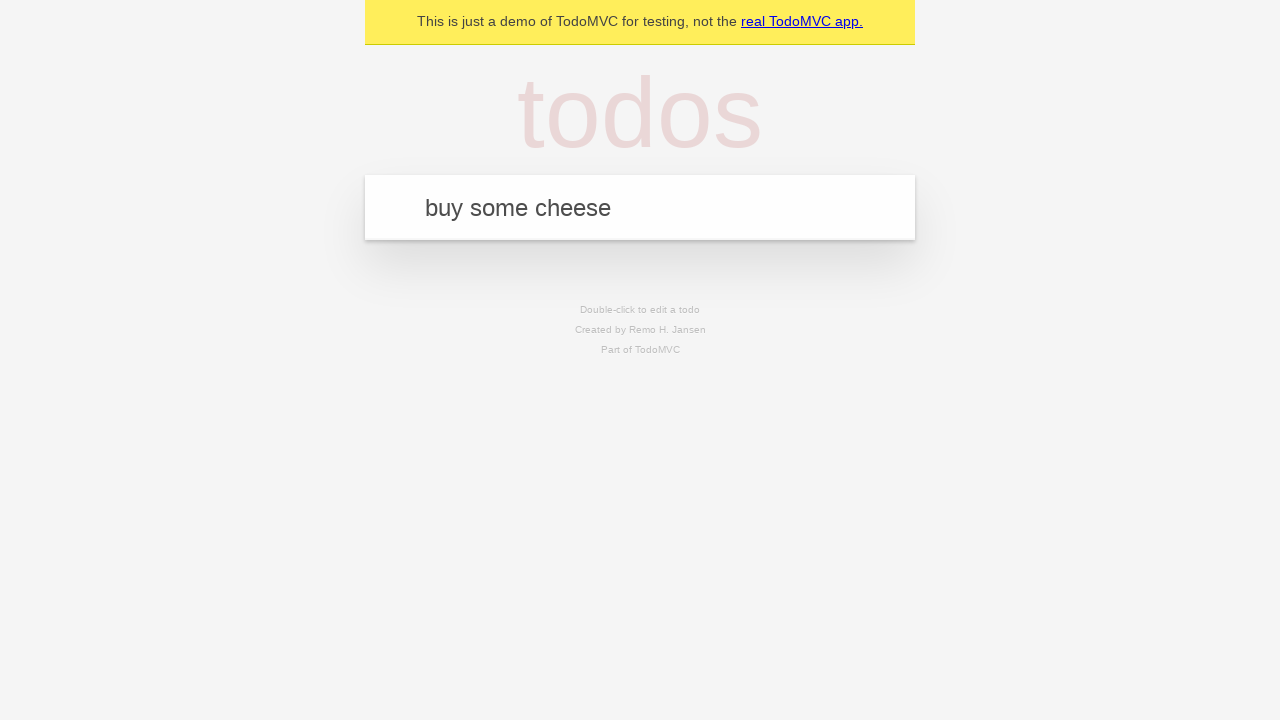

Pressed Enter to add first todo on .new-todo
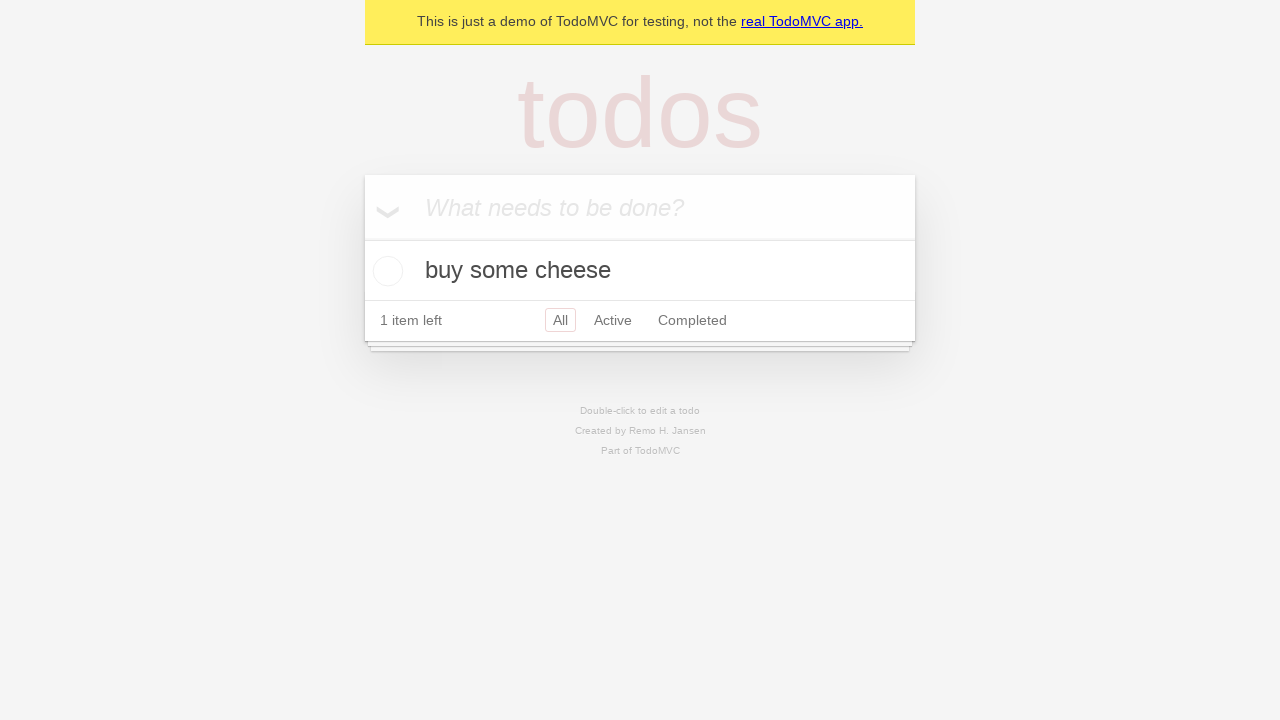

Filled second todo input with 'feed the cat' on .new-todo
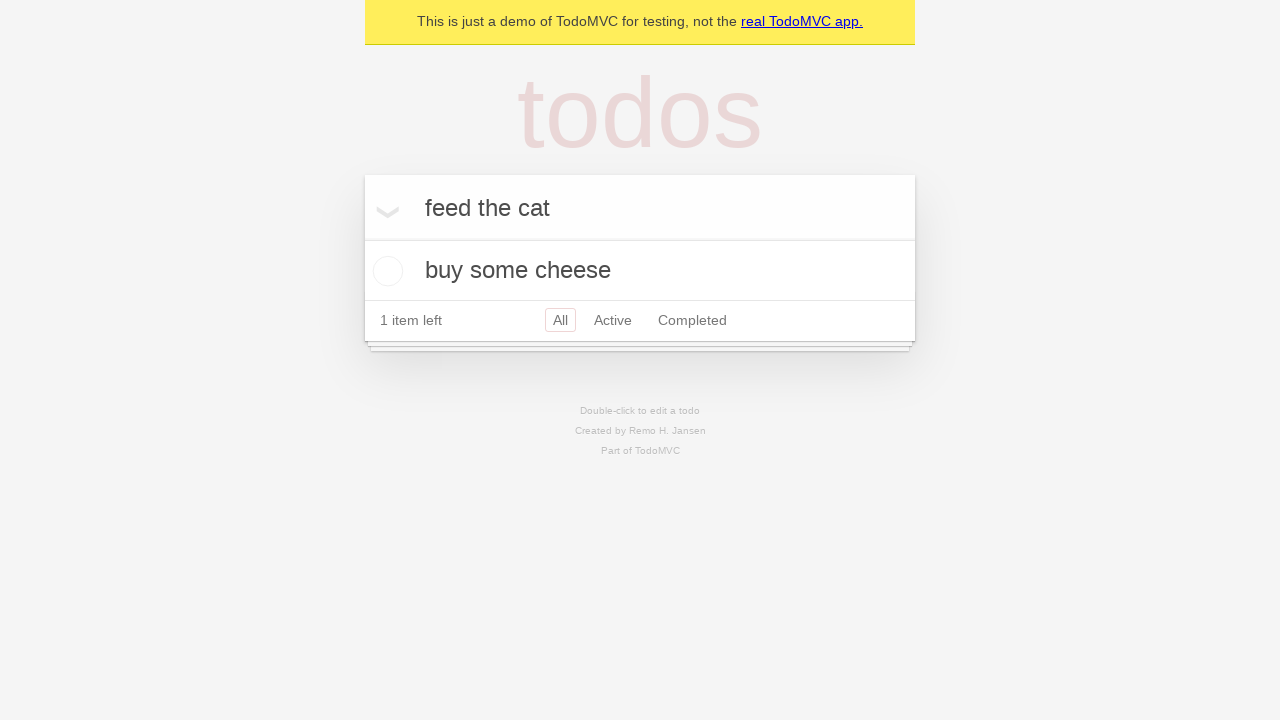

Pressed Enter to add second todo on .new-todo
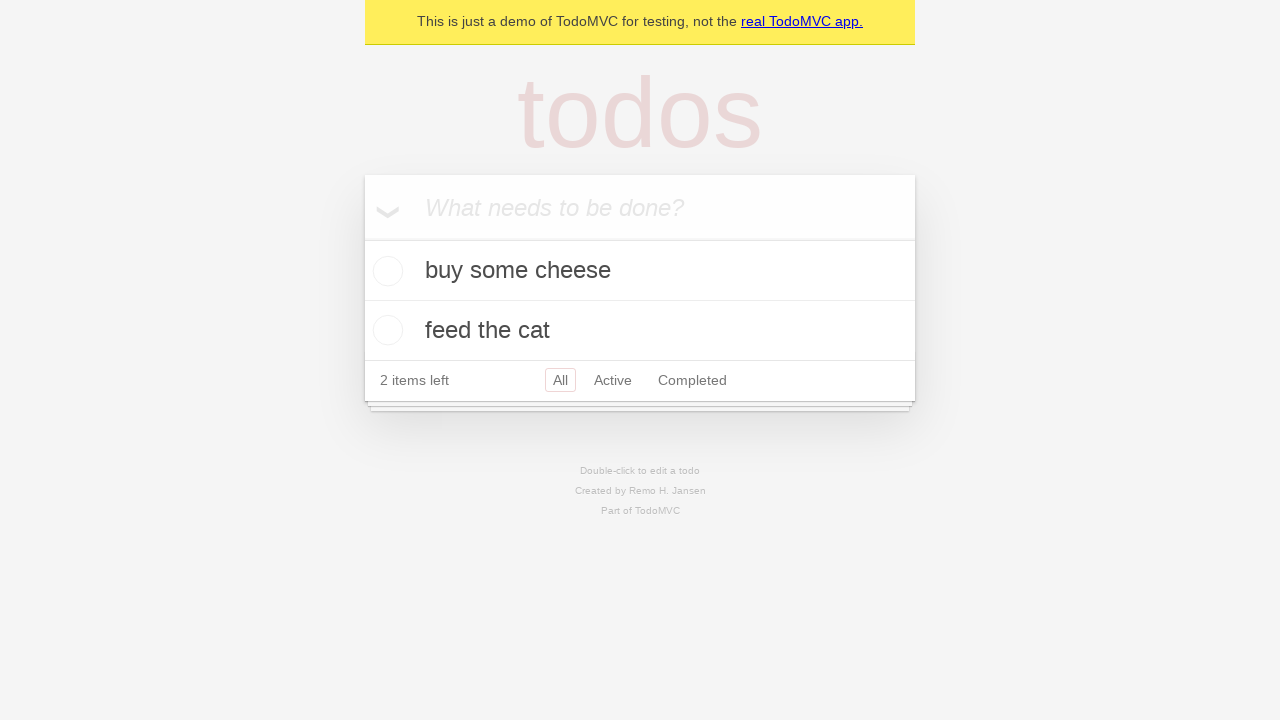

Filled third todo input with 'book a doctors appointment' on .new-todo
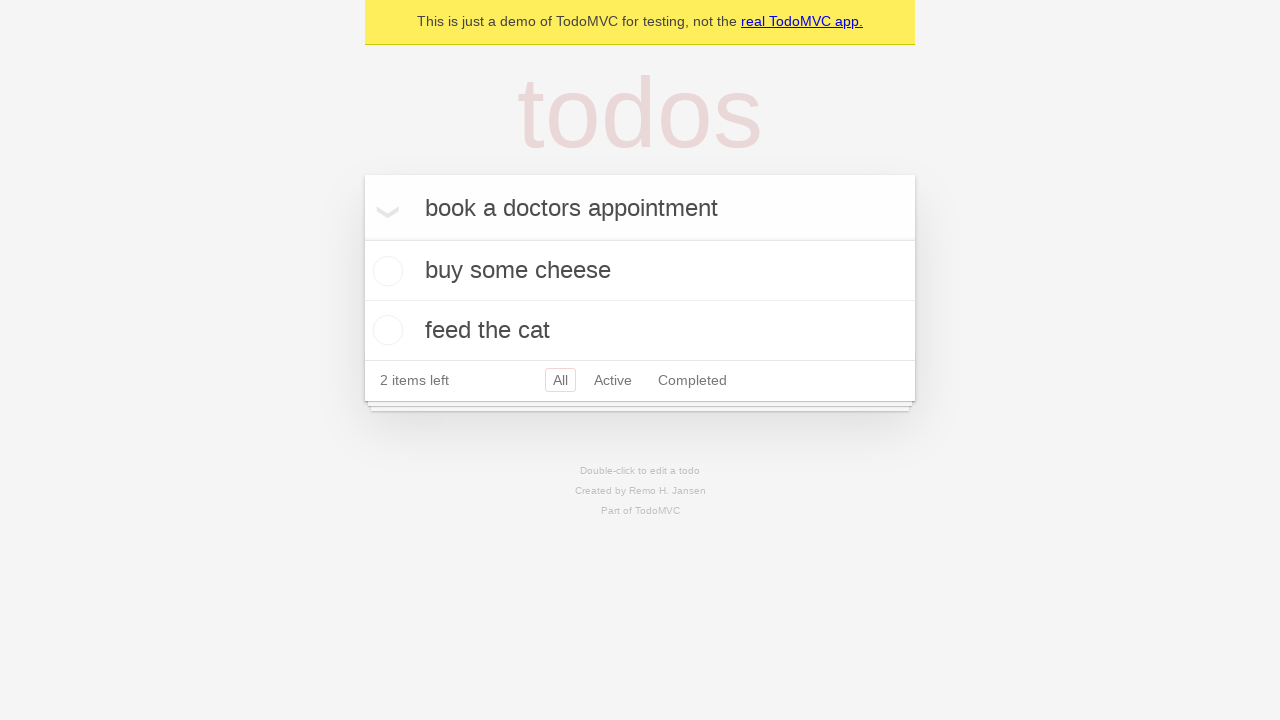

Pressed Enter to add third todo on .new-todo
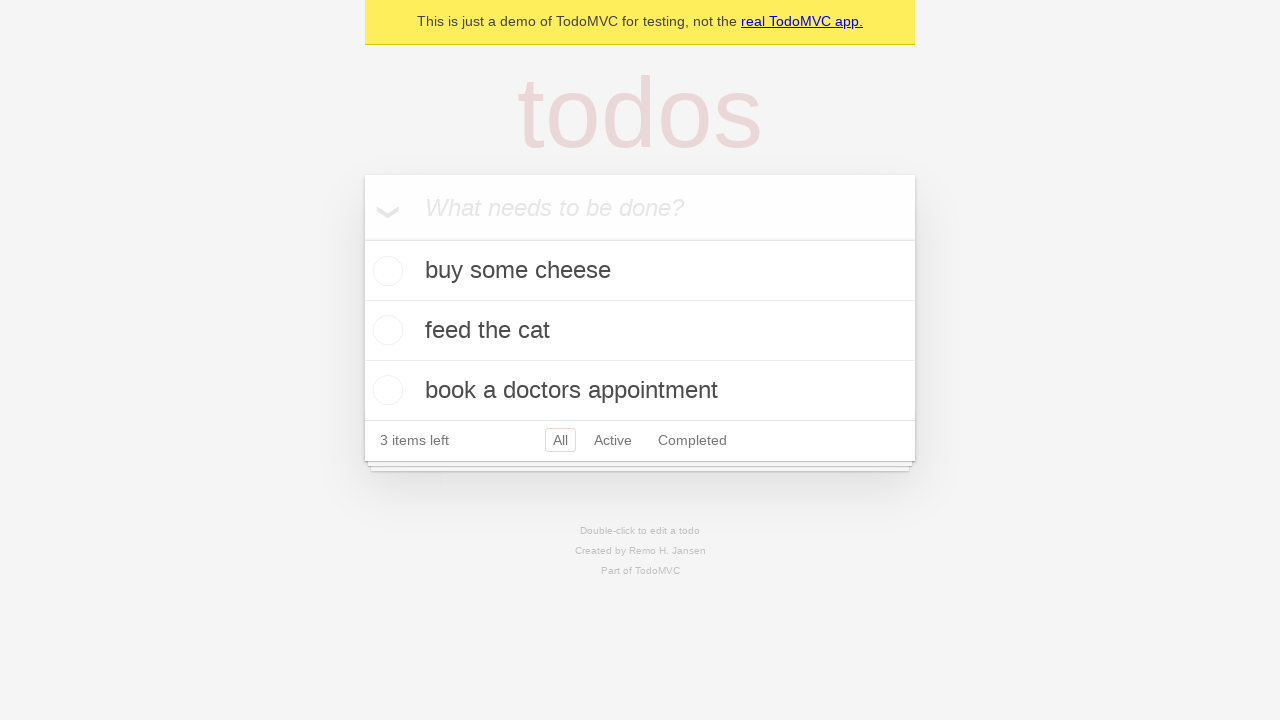

Waited for all 3 todos to be added to the list
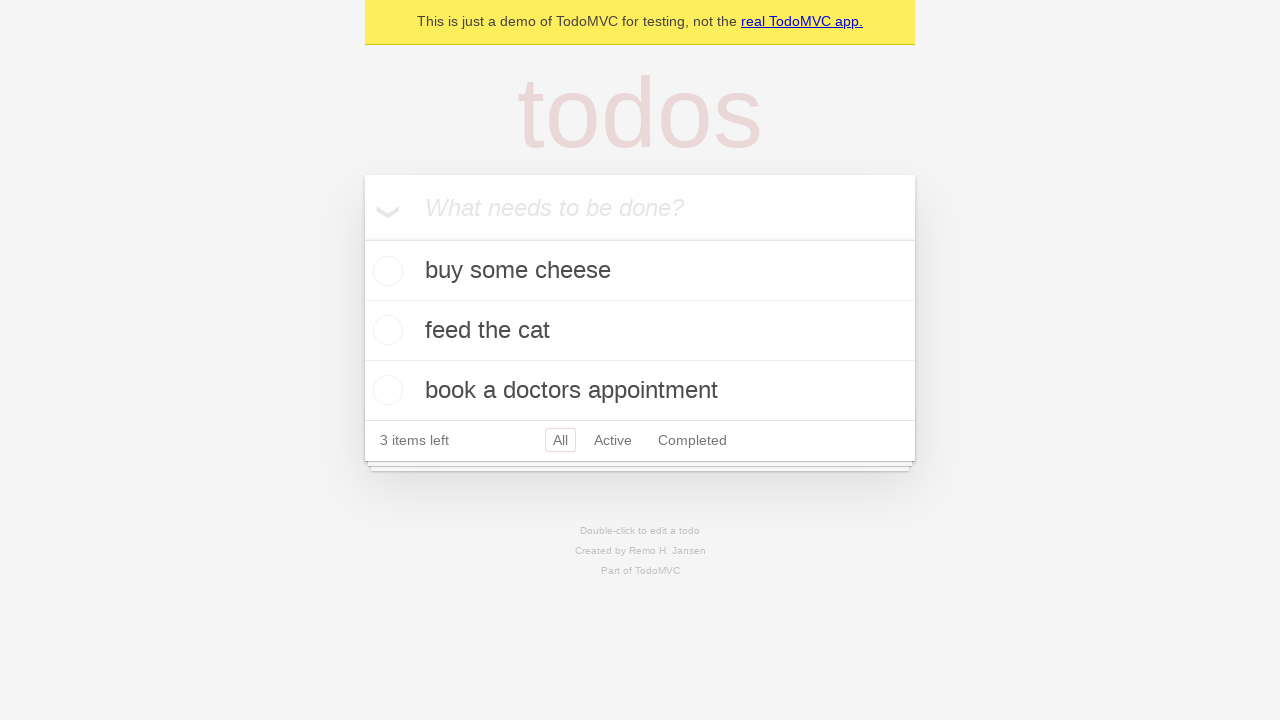

Clicked Active filter at (613, 440) on .filters >> text=Active
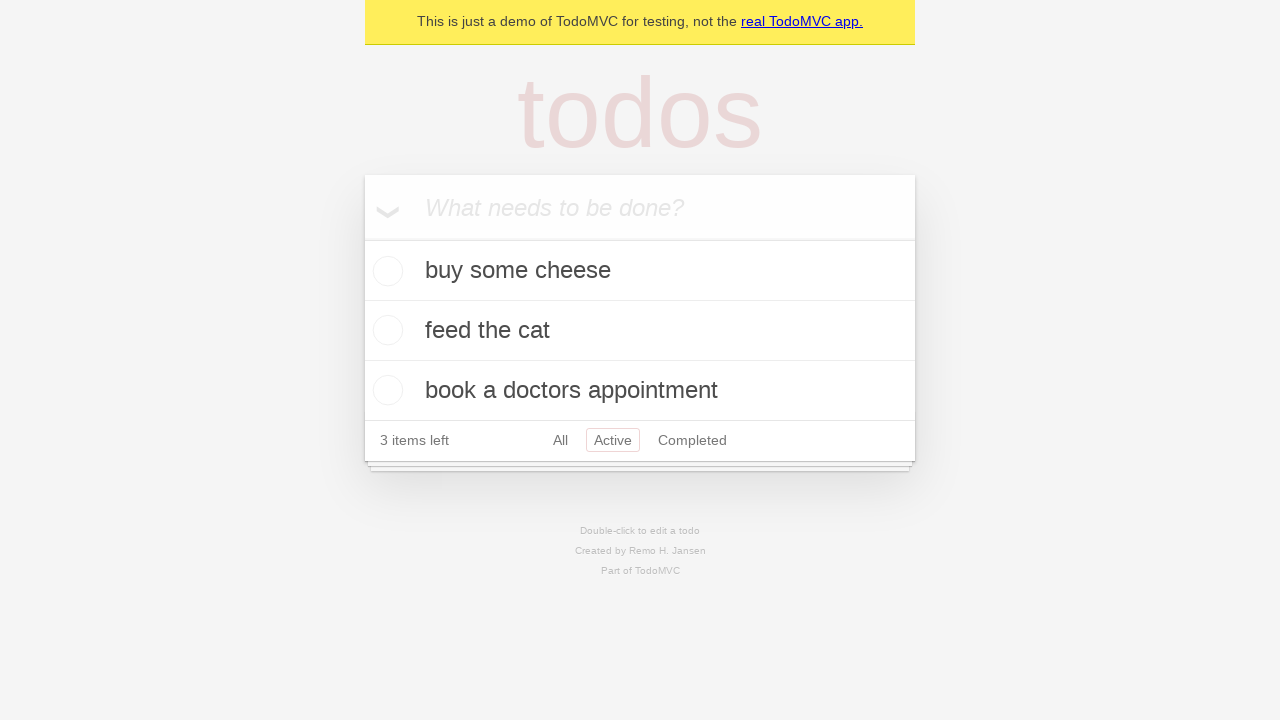

Clicked Completed filter to verify it is highlighted as currently applied filter at (692, 440) on .filters >> text=Completed
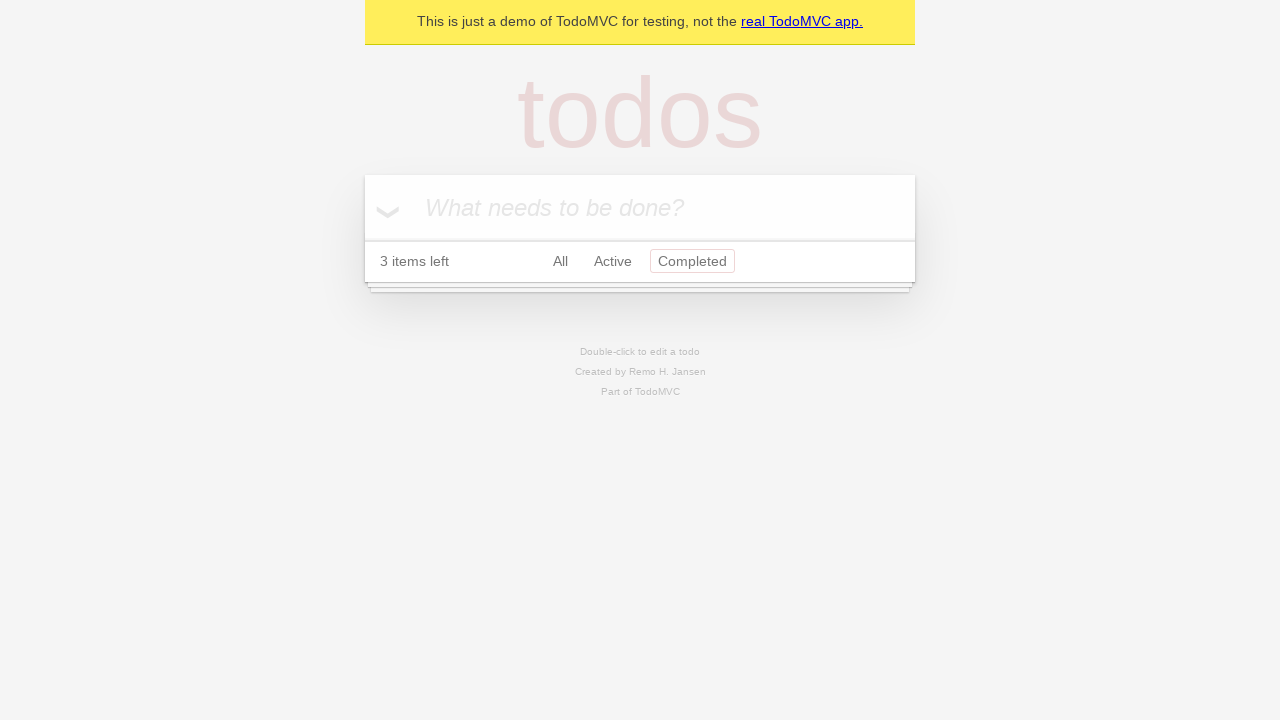

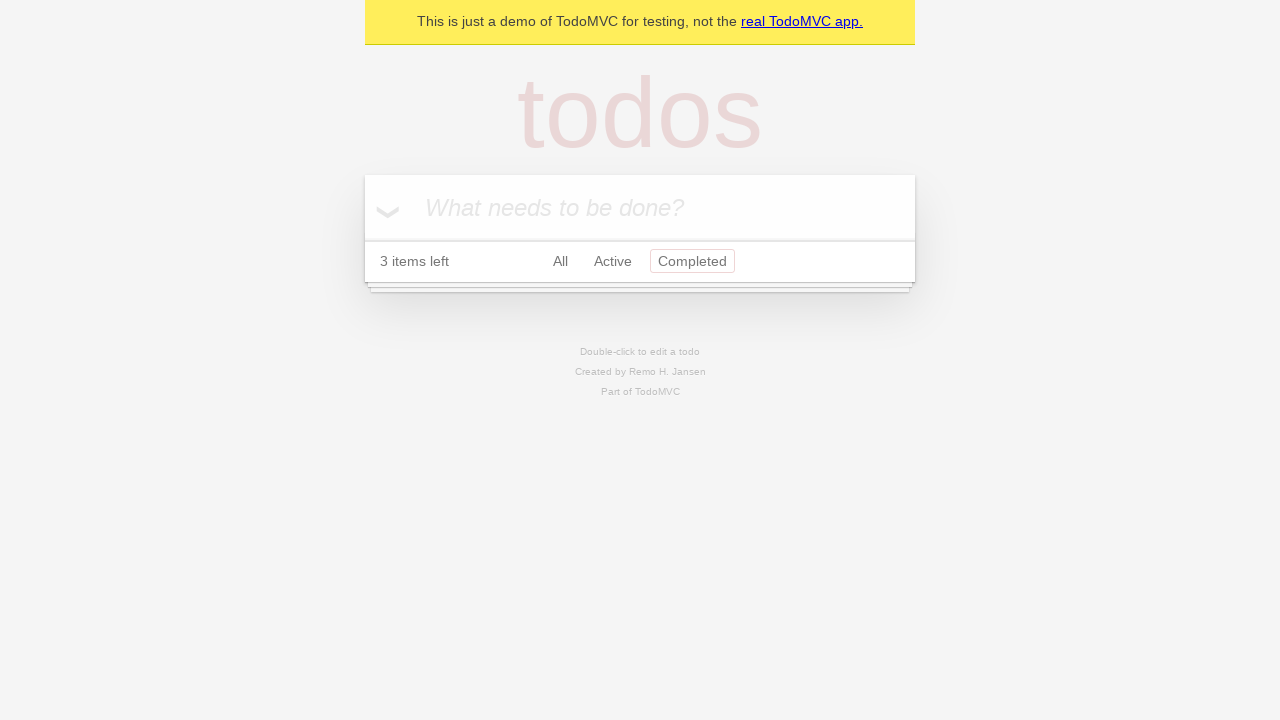